Tests JavaScript confirmation alert handling by clicking a button to trigger the alert, accepting it, and verifying the result message on the page.

Starting URL: http://the-internet.herokuapp.com/javascript_alerts

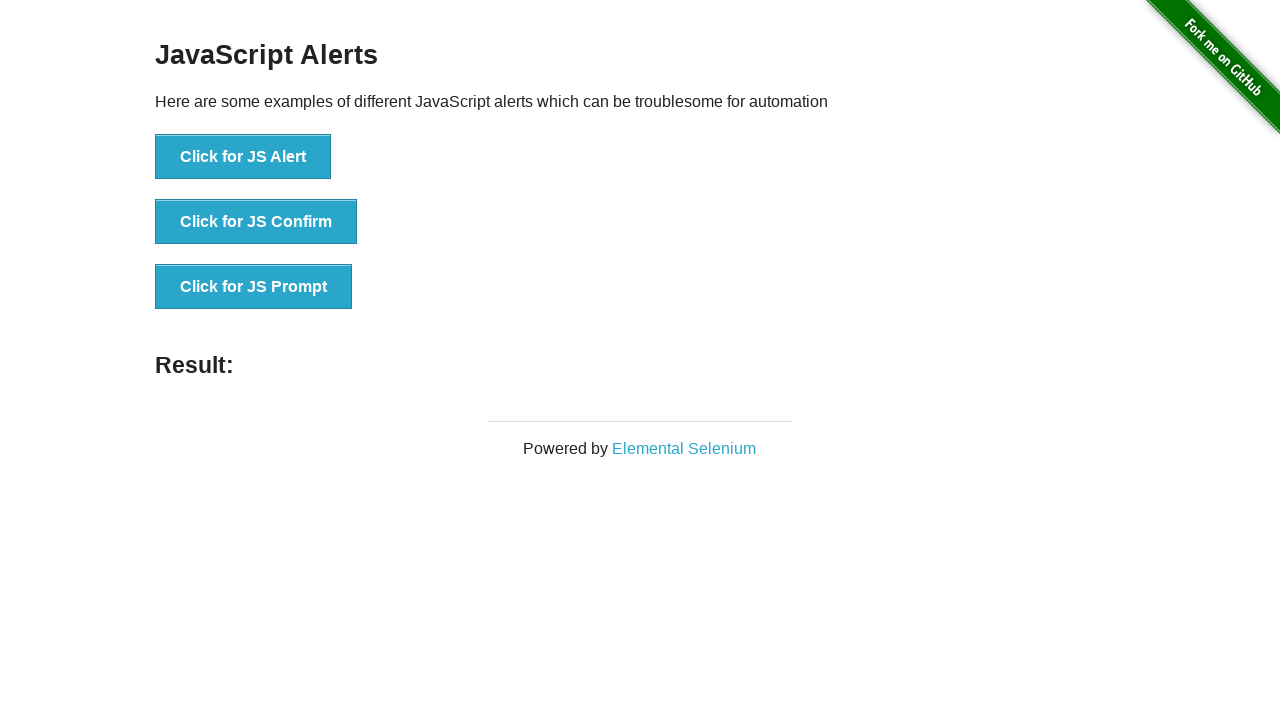

Clicked the second button to trigger JavaScript confirmation dialog at (256, 222) on .example li:nth-child(2) button
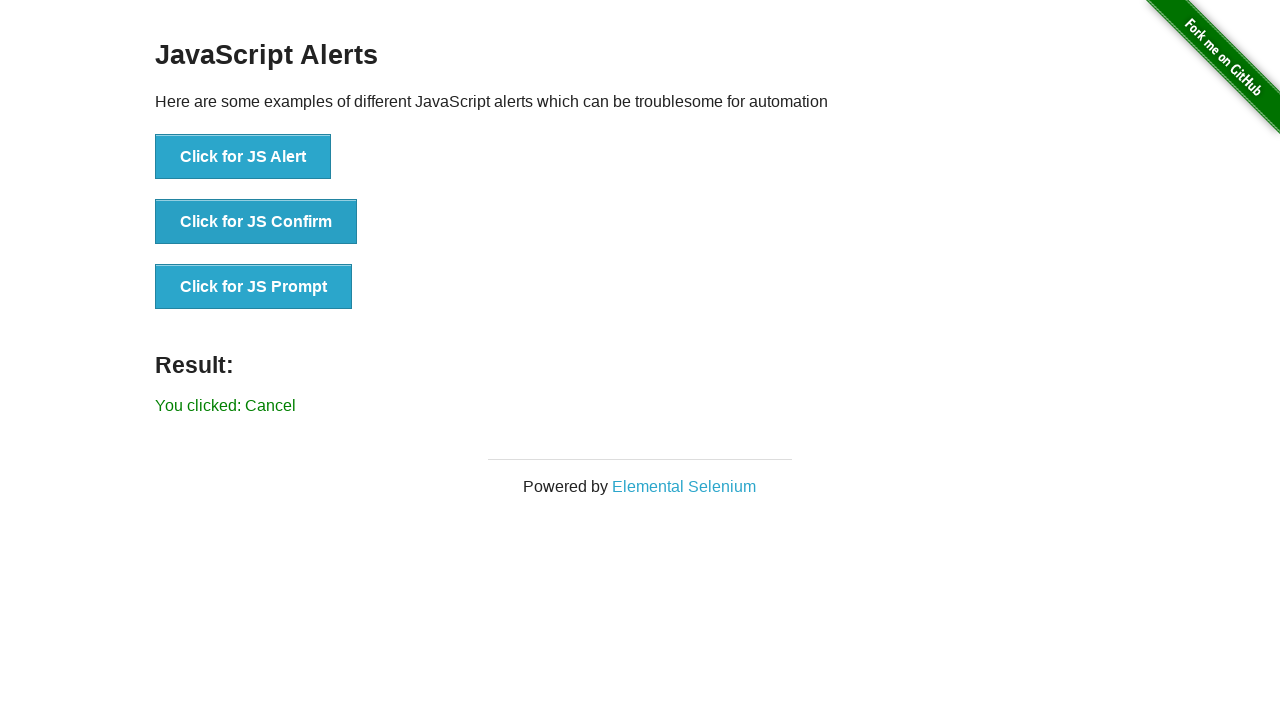

Set up dialog handler to accept confirmation alerts
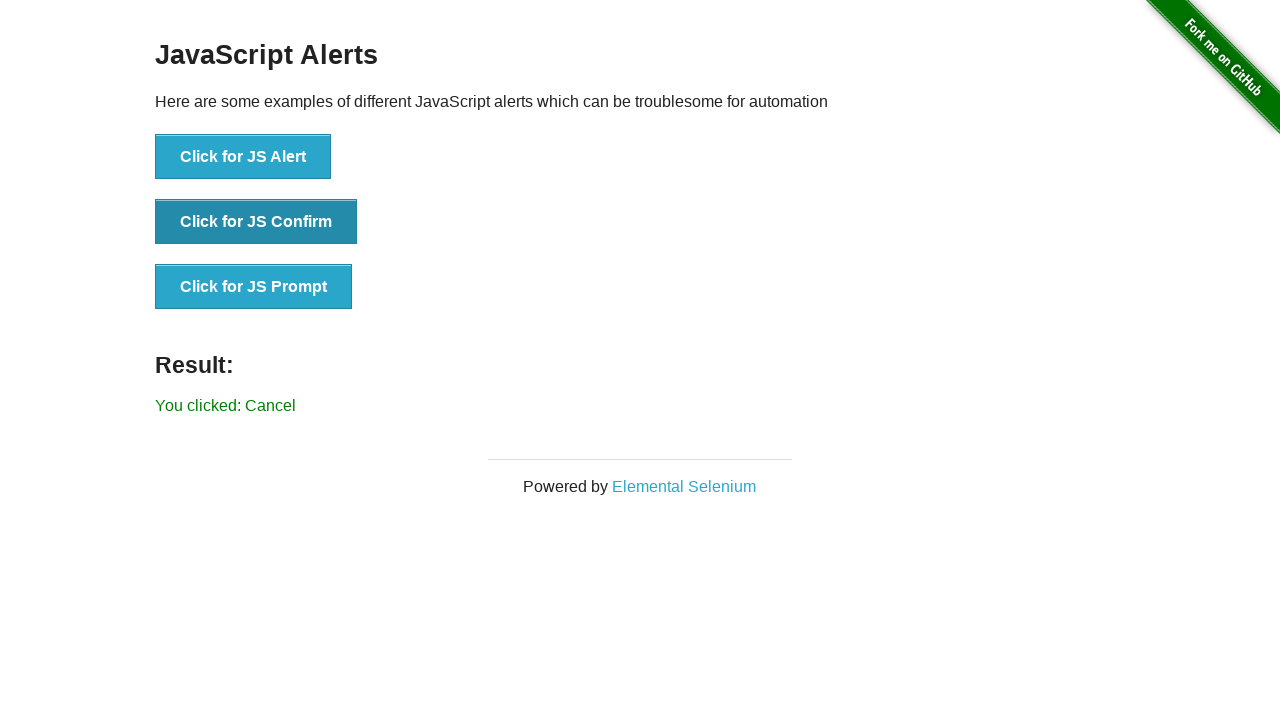

Clicked the second button again to trigger the dialog with handler active at (256, 222) on .example li:nth-child(2) button
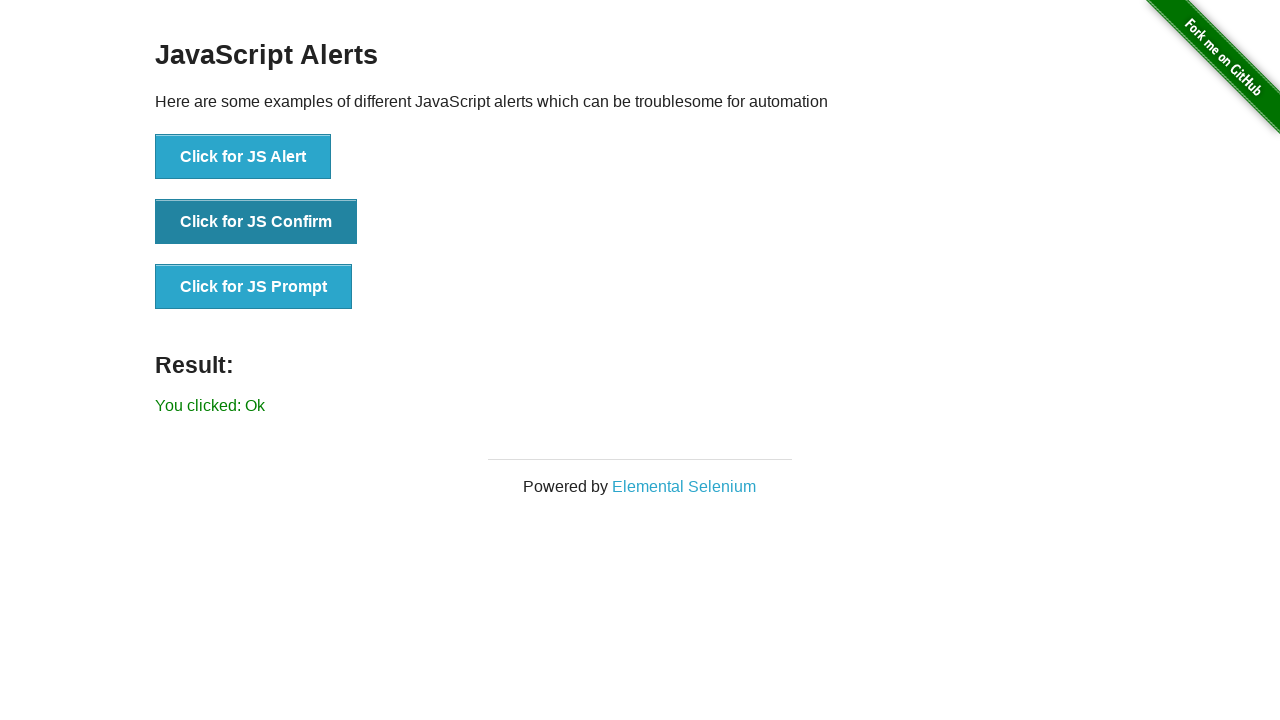

Result text element appeared on page
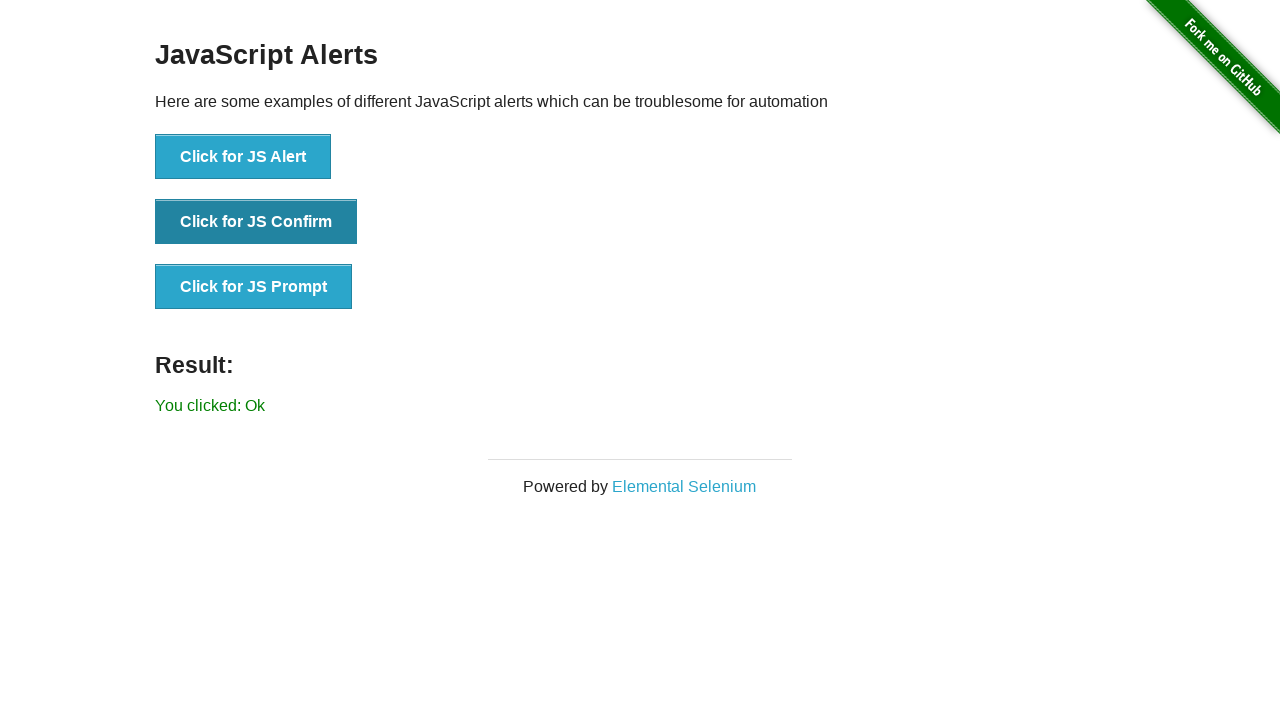

Retrieved result text from page
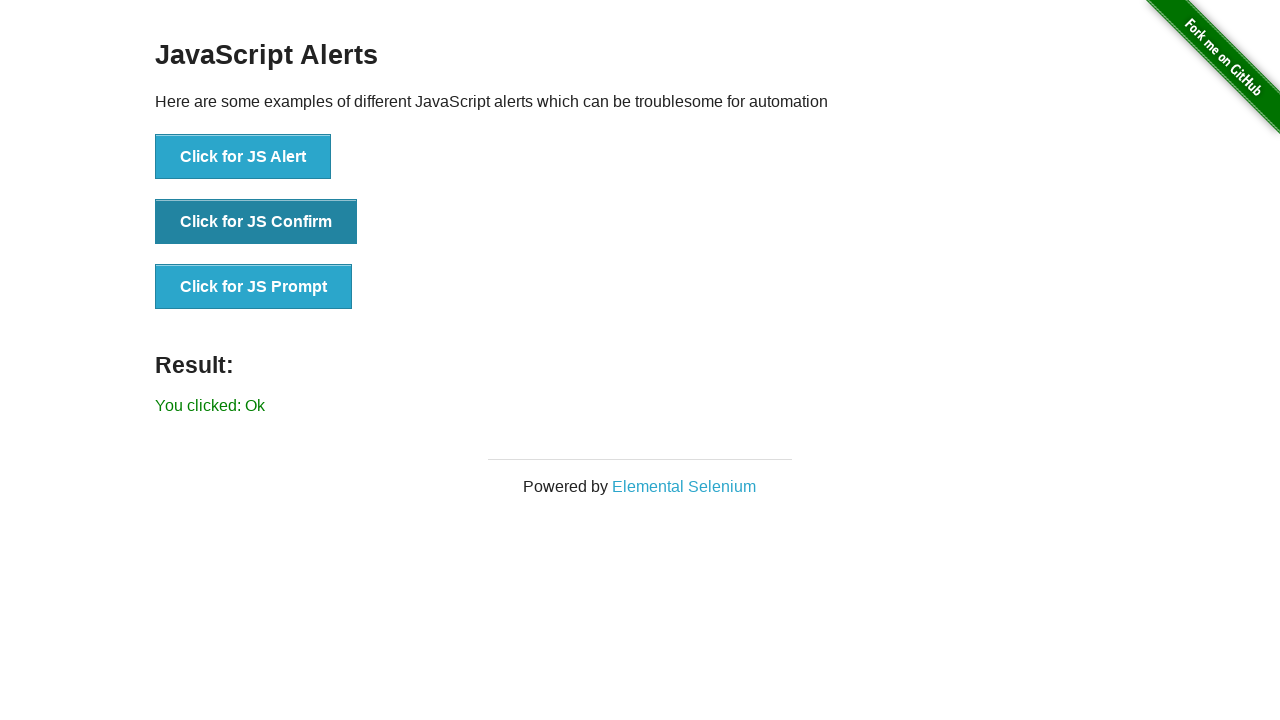

Verified result text matches expected message 'You clicked: Ok'
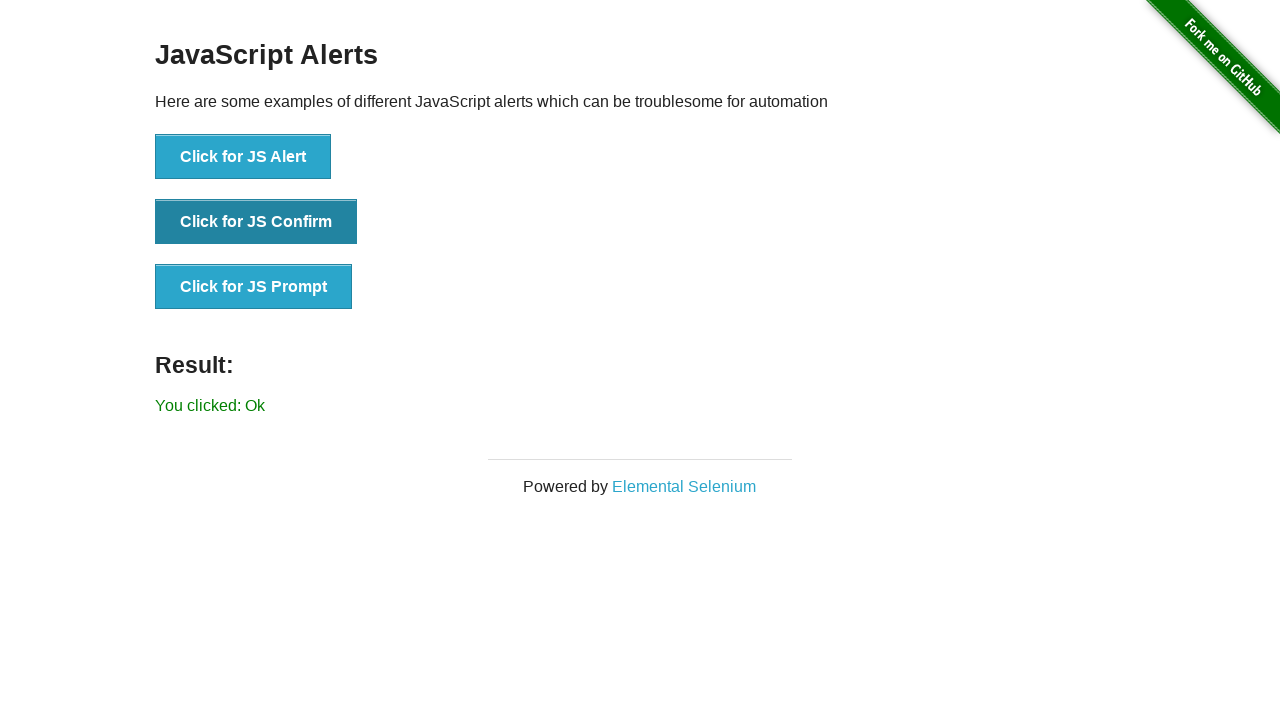

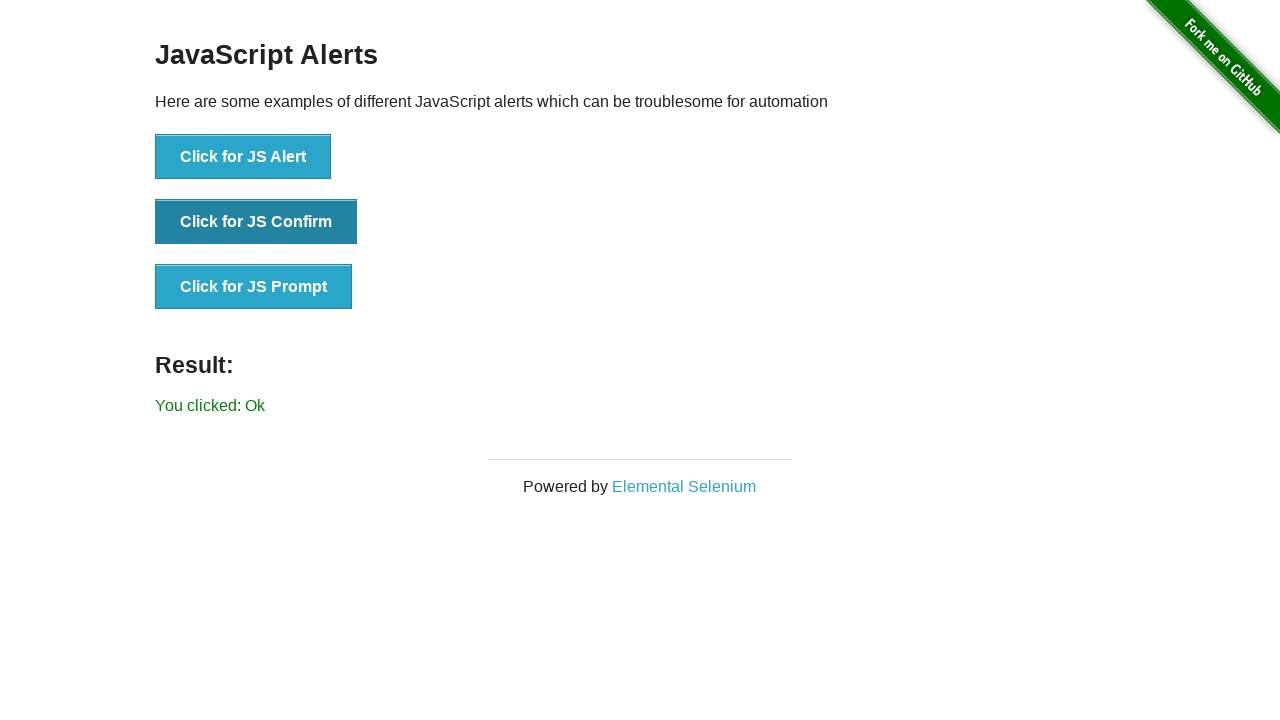